Tests navigation on CED Careers website by clicking on OPPORTUNITIES link and then SALES link to verify page title

Starting URL: https://cedcareers.com/

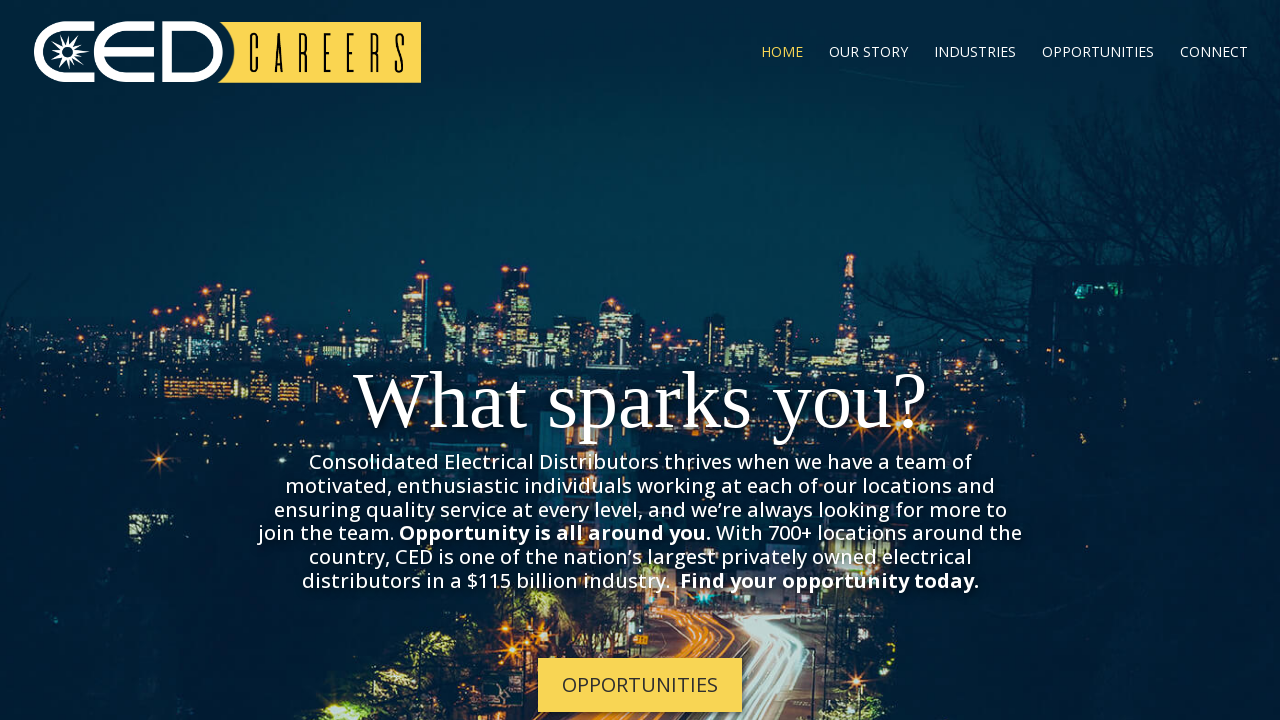

Navigated to CED Careers website
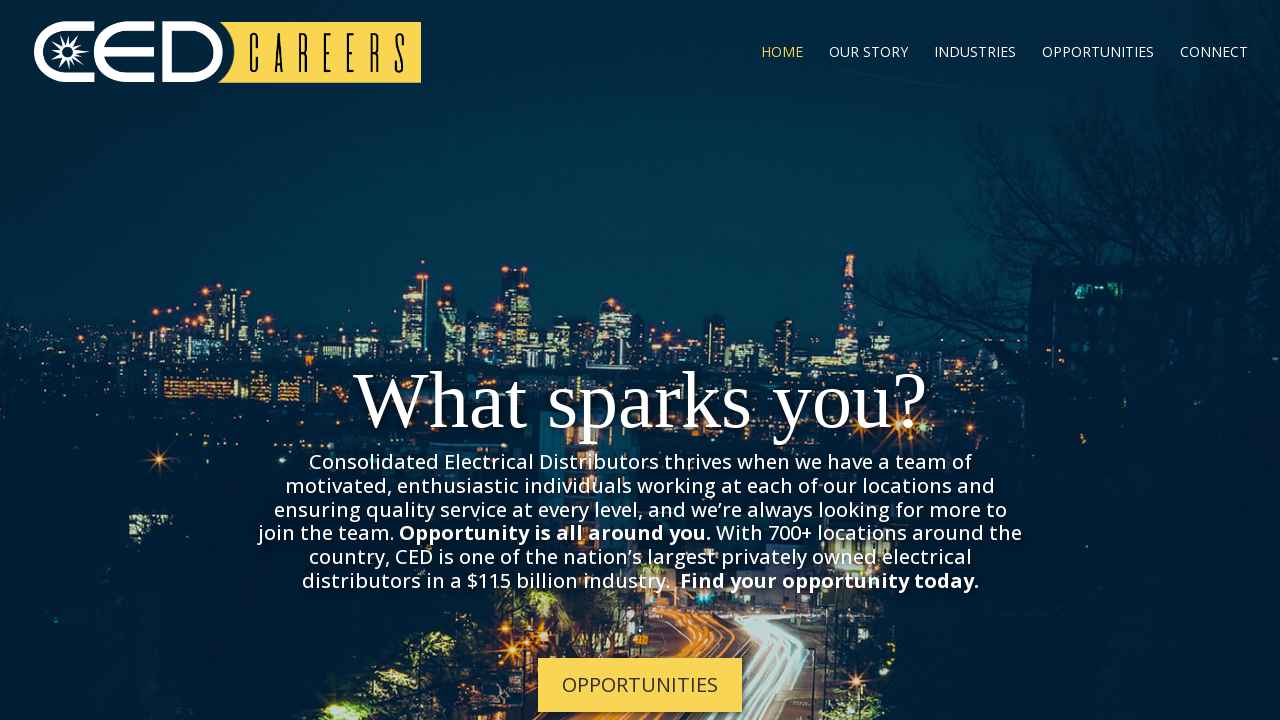

Clicked on OPPORTUNITIES link at (1098, 74) on text=OPPORTUNITIES
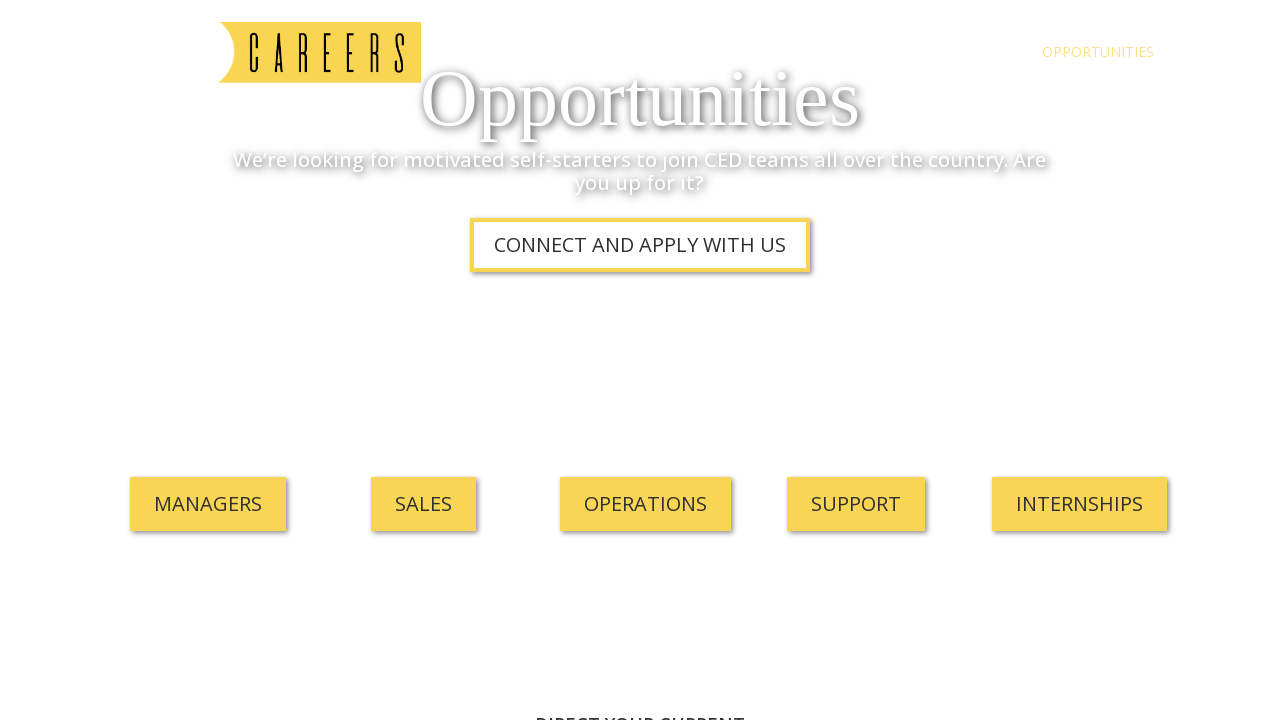

Clicked on SALES link at (424, 666) on text=SALES
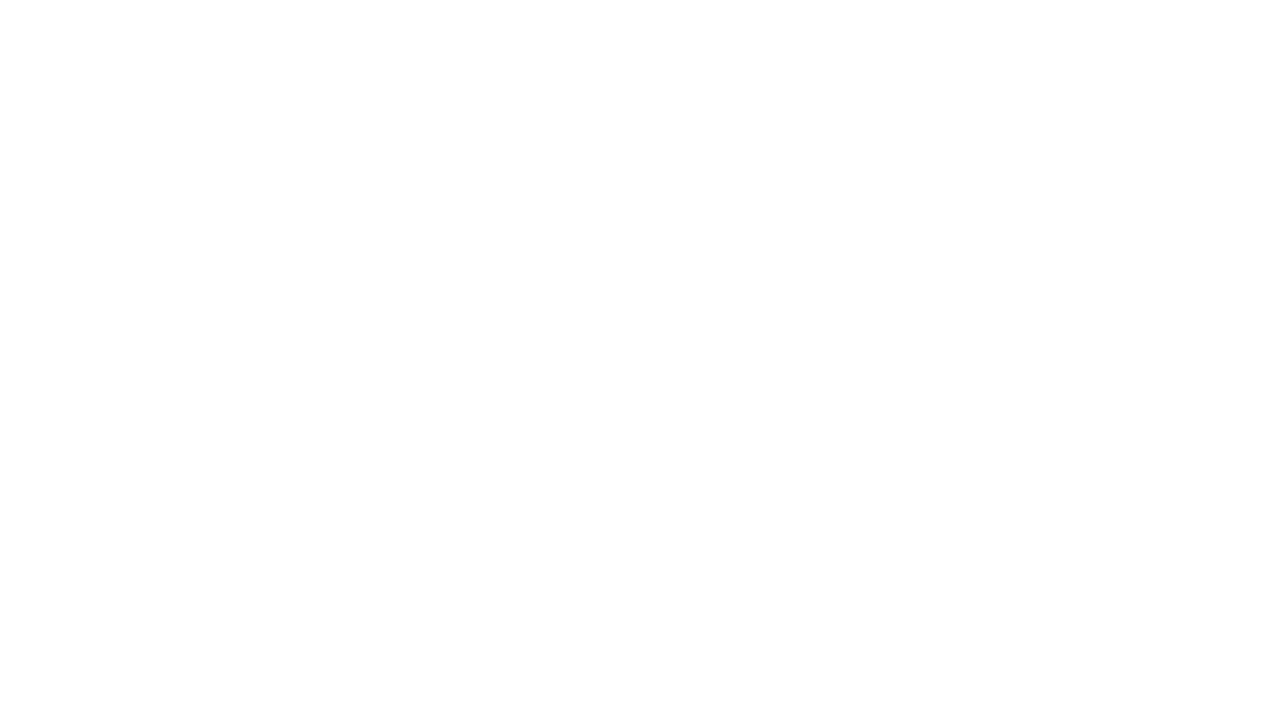

Verified page title is 'Opportunities | CED Careers'
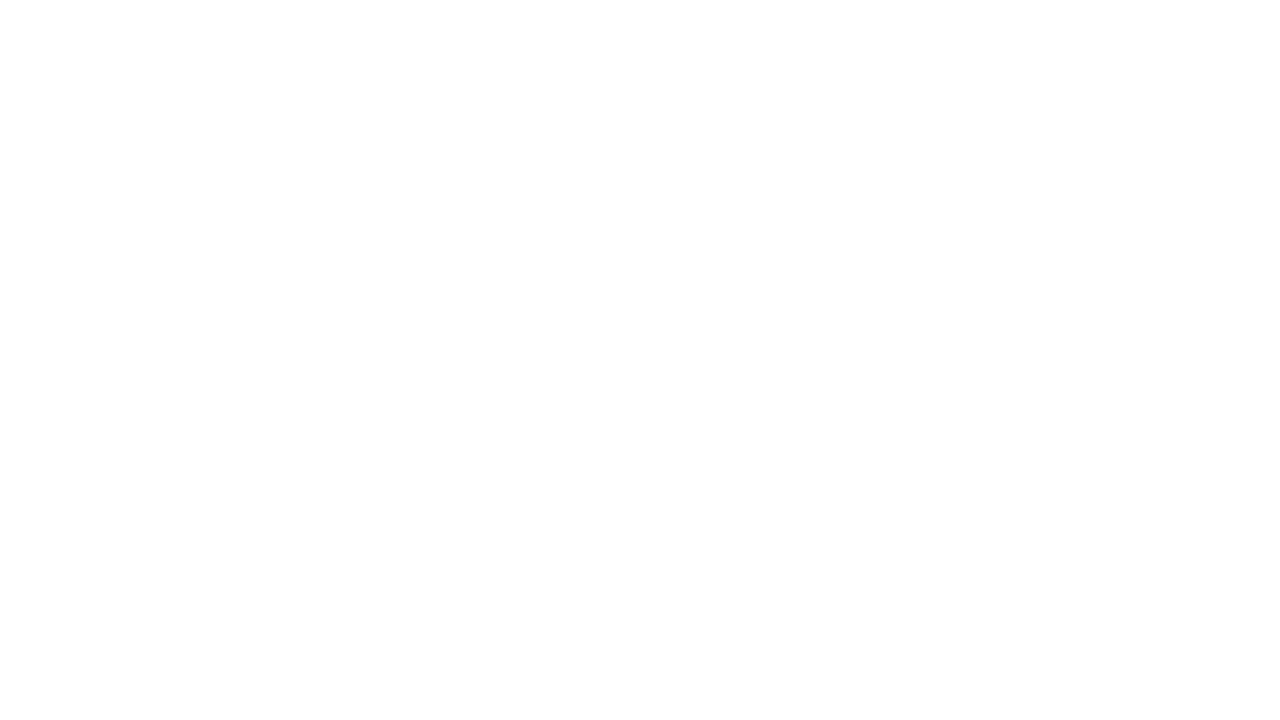

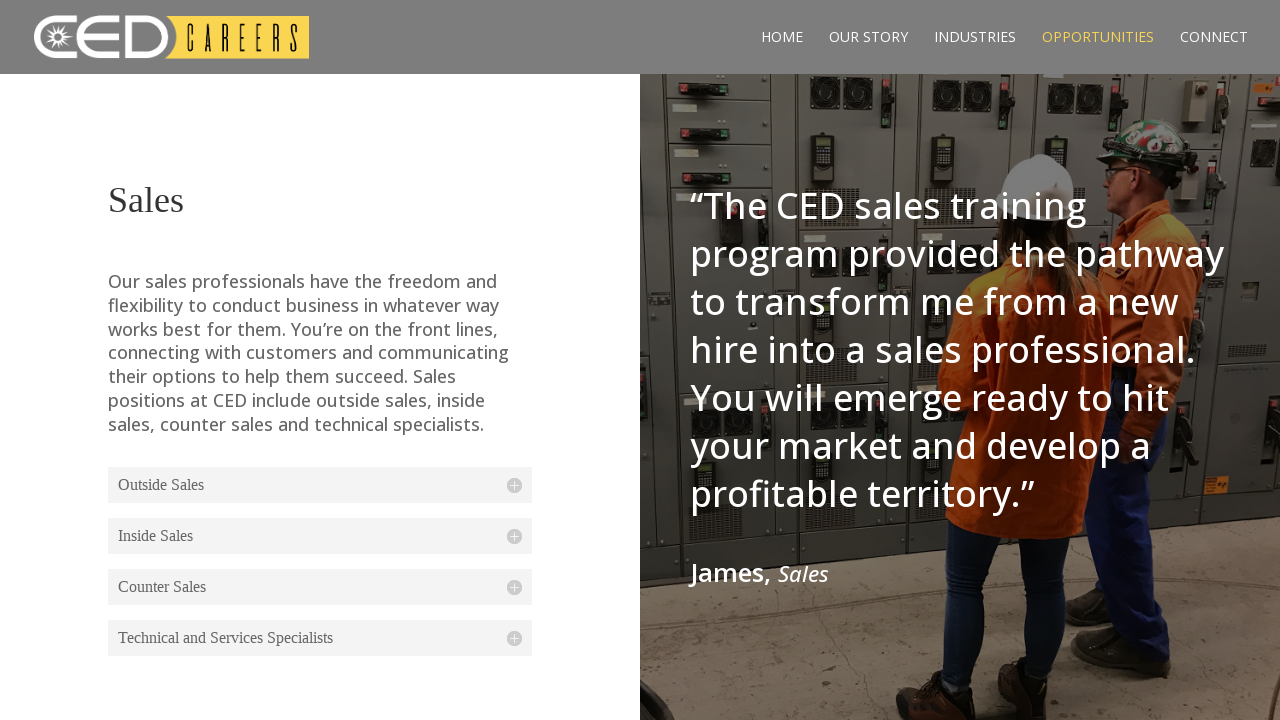